Tests the forgot password functionality by entering an email address and submitting the password recovery form

Starting URL: https://the-internet.herokuapp.com/forgot_password

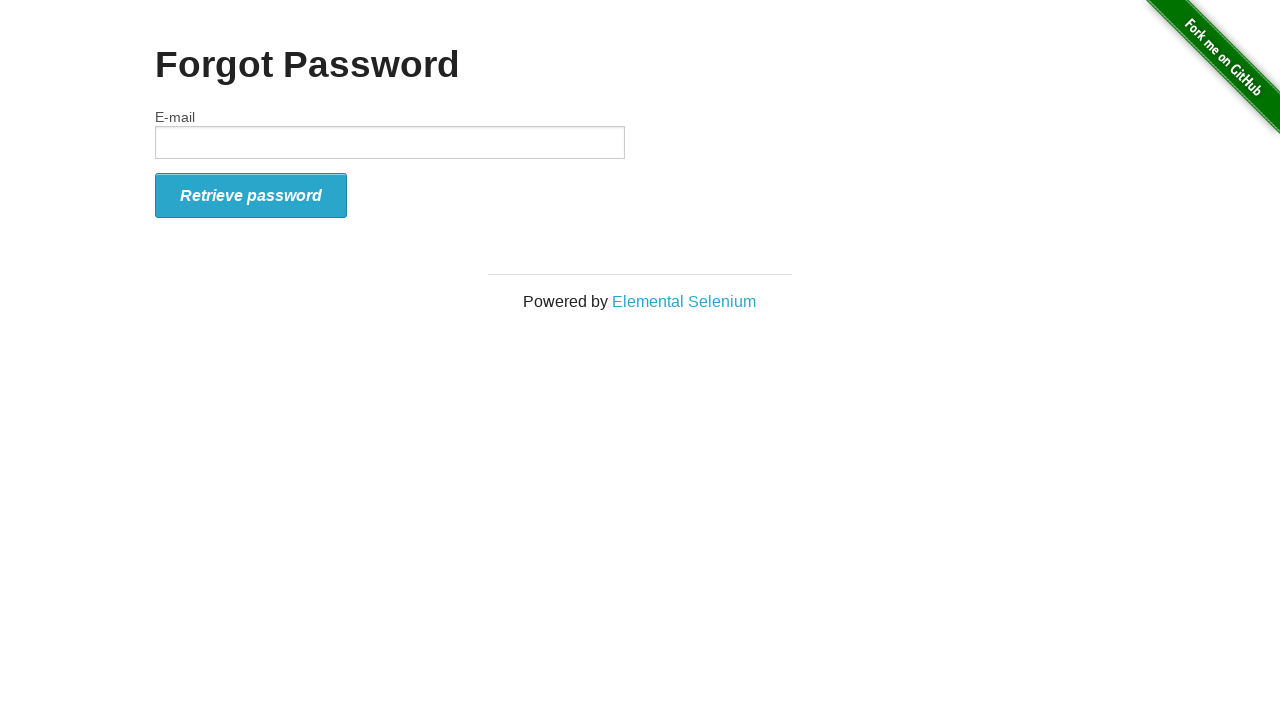

Located email input field
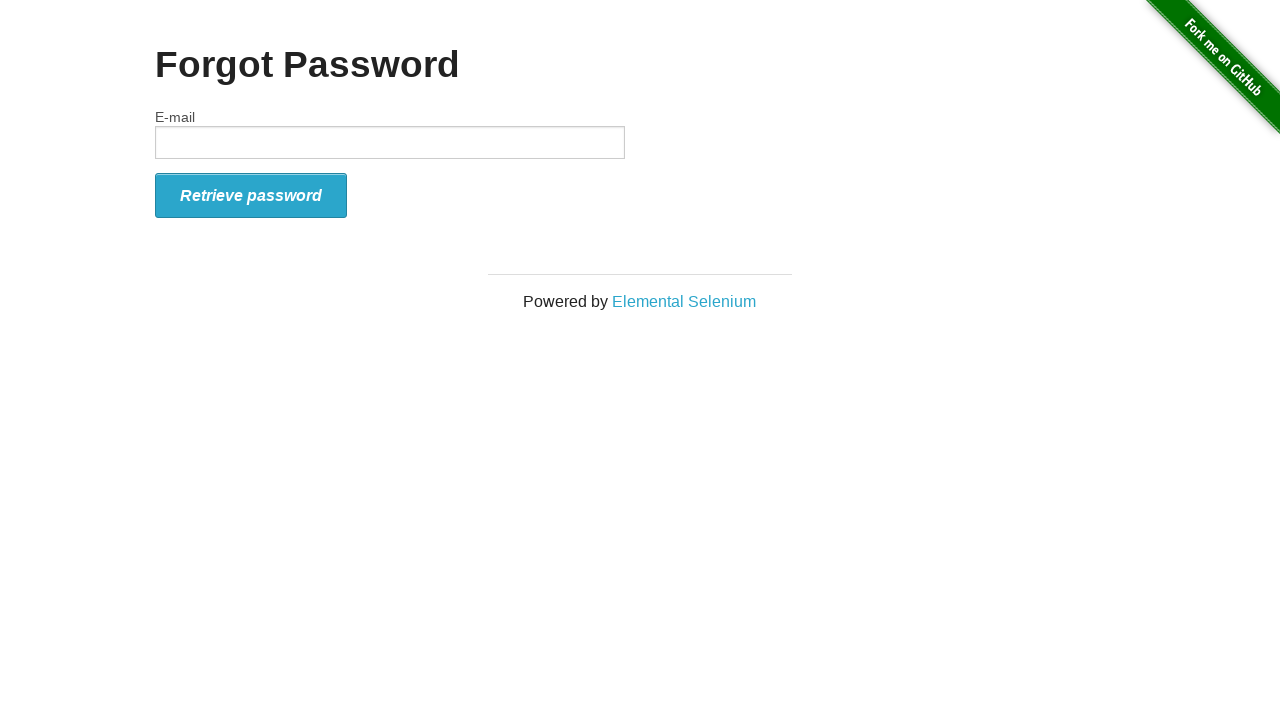

Cleared email input field on #email
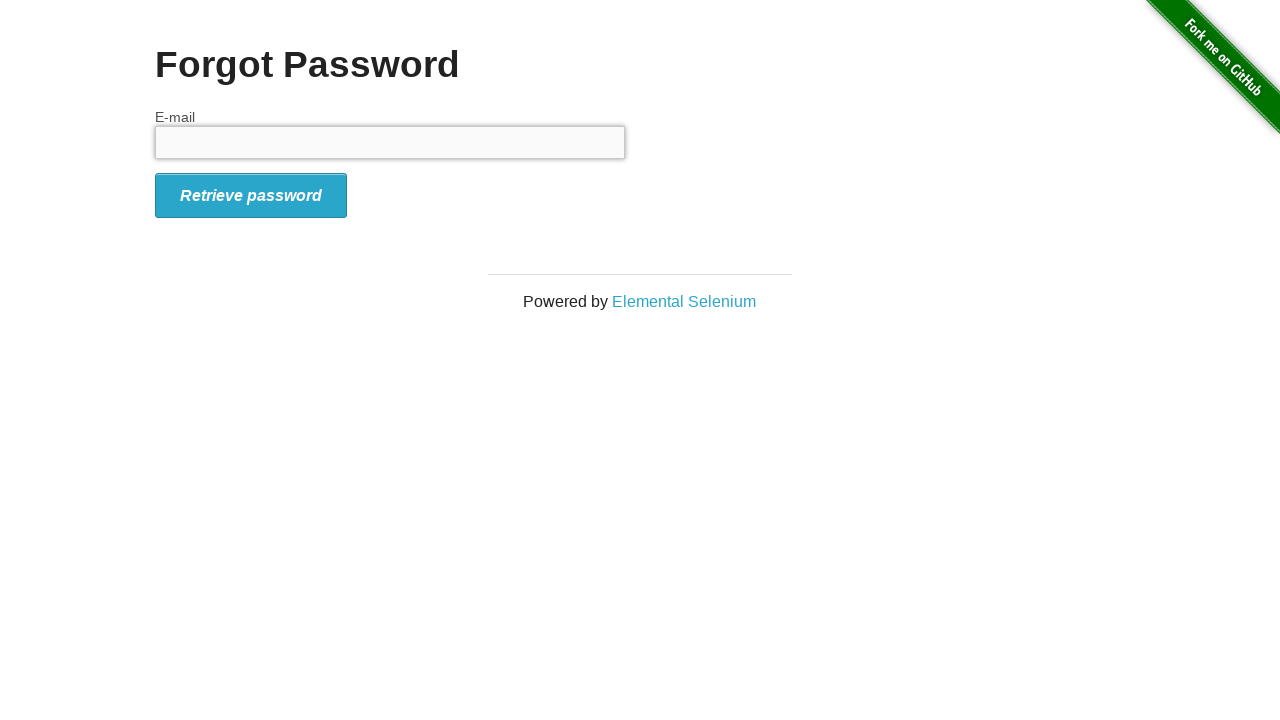

Entered email address 'testuser327@example.com' in password recovery form on #email
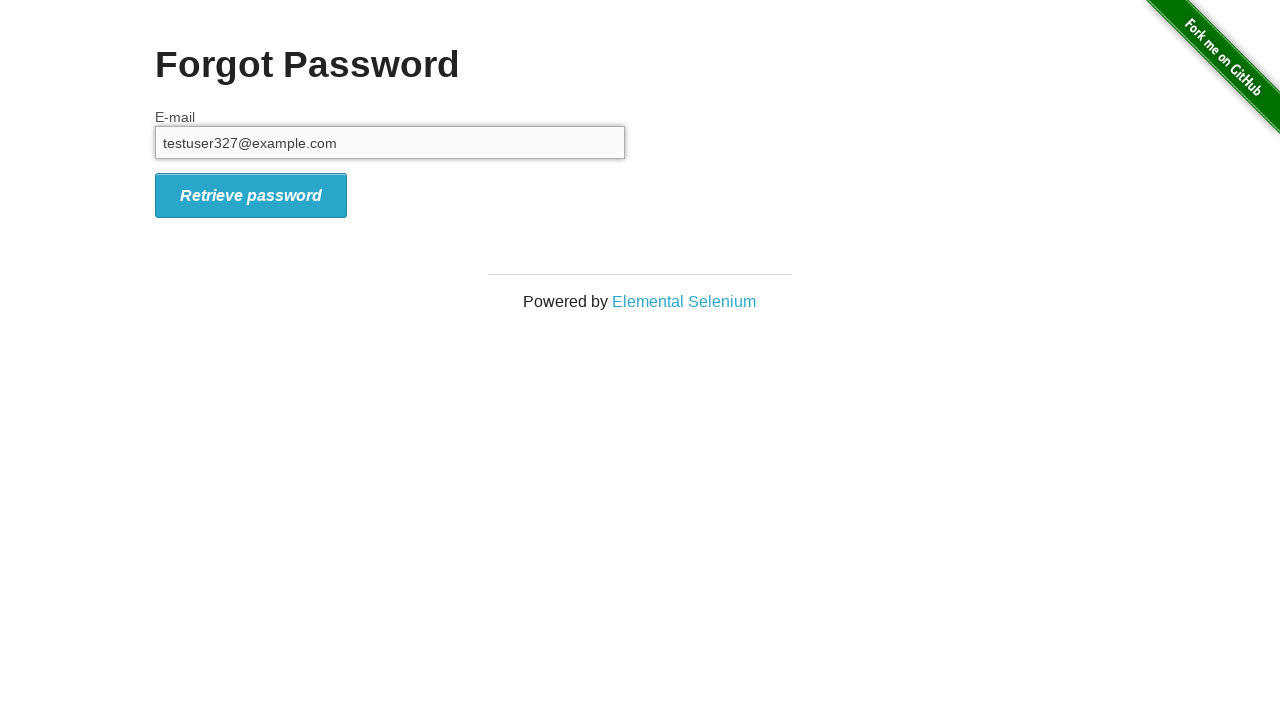

Clicked retrieve password button to submit password recovery form at (251, 195) on #form_submit
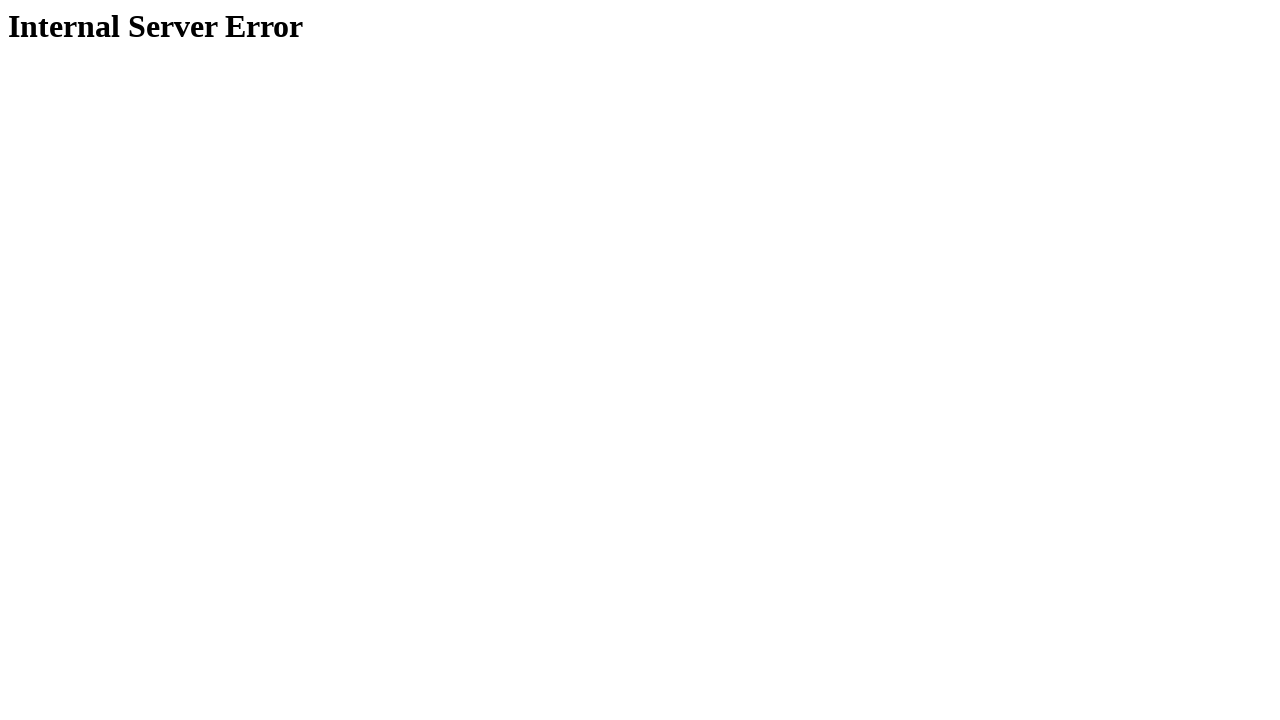

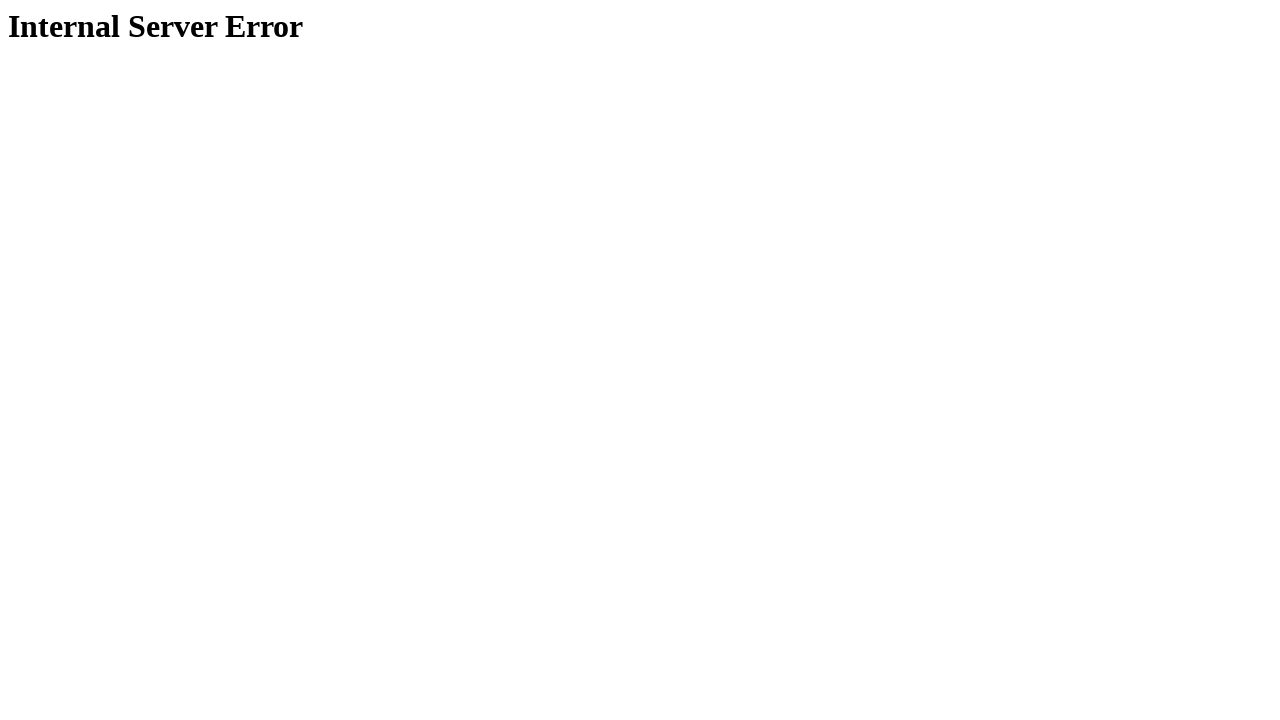